Tests reading element attributes by getting a hidden value from an image attribute, calculating the result, filling the answer, clicking checkbox and radio button, then submitting.

Starting URL: http://suninjuly.github.io/get_attribute.html

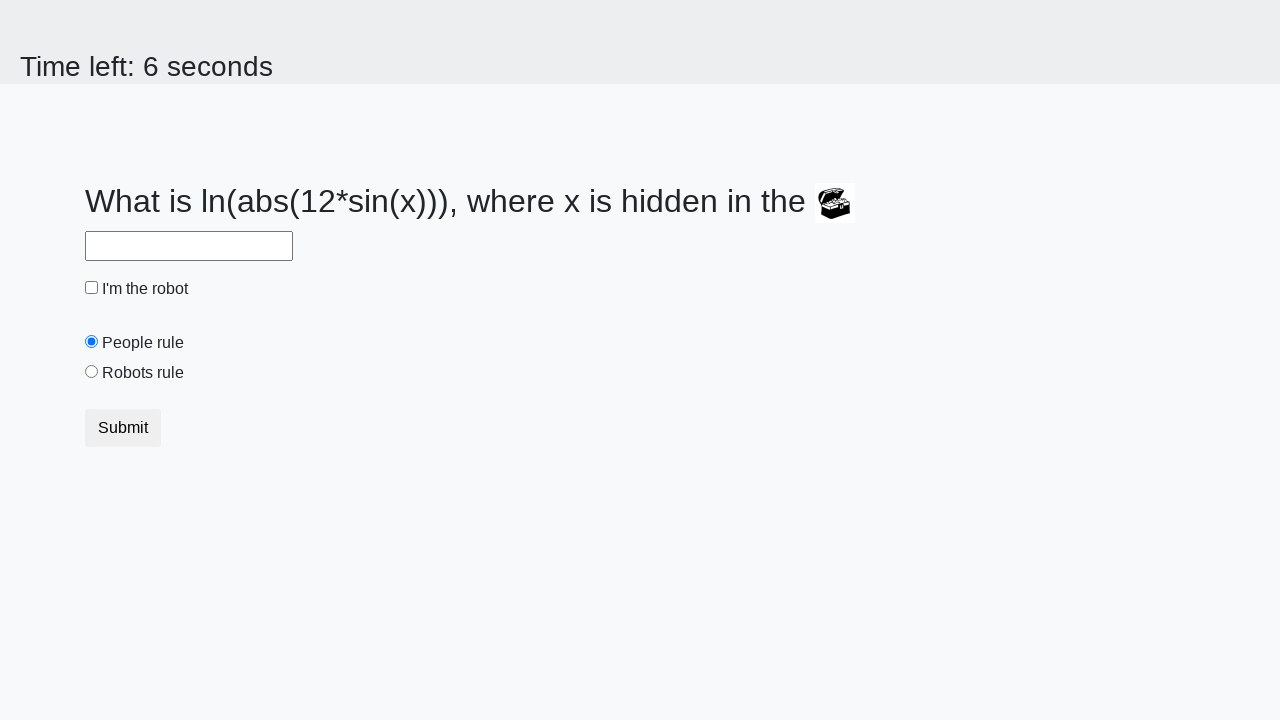

Retrieved hidden value from image attribute 'valuex'
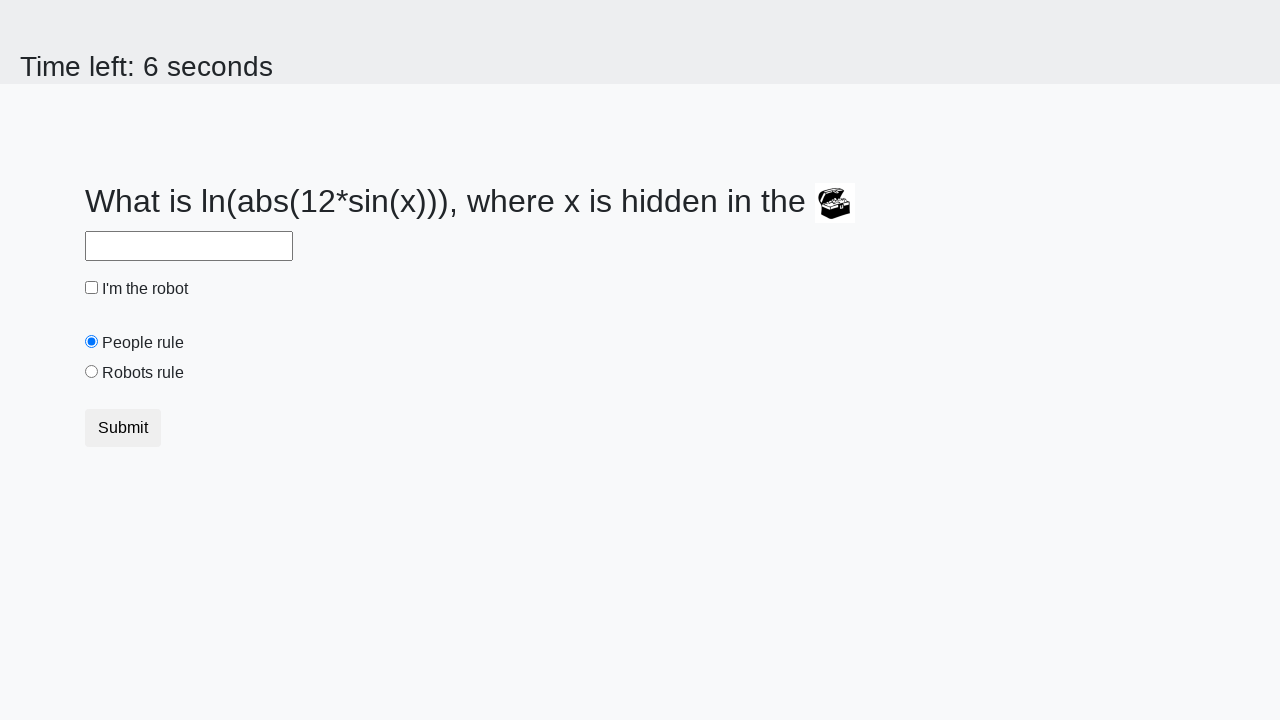

Filled answer field with calculated result on #answer
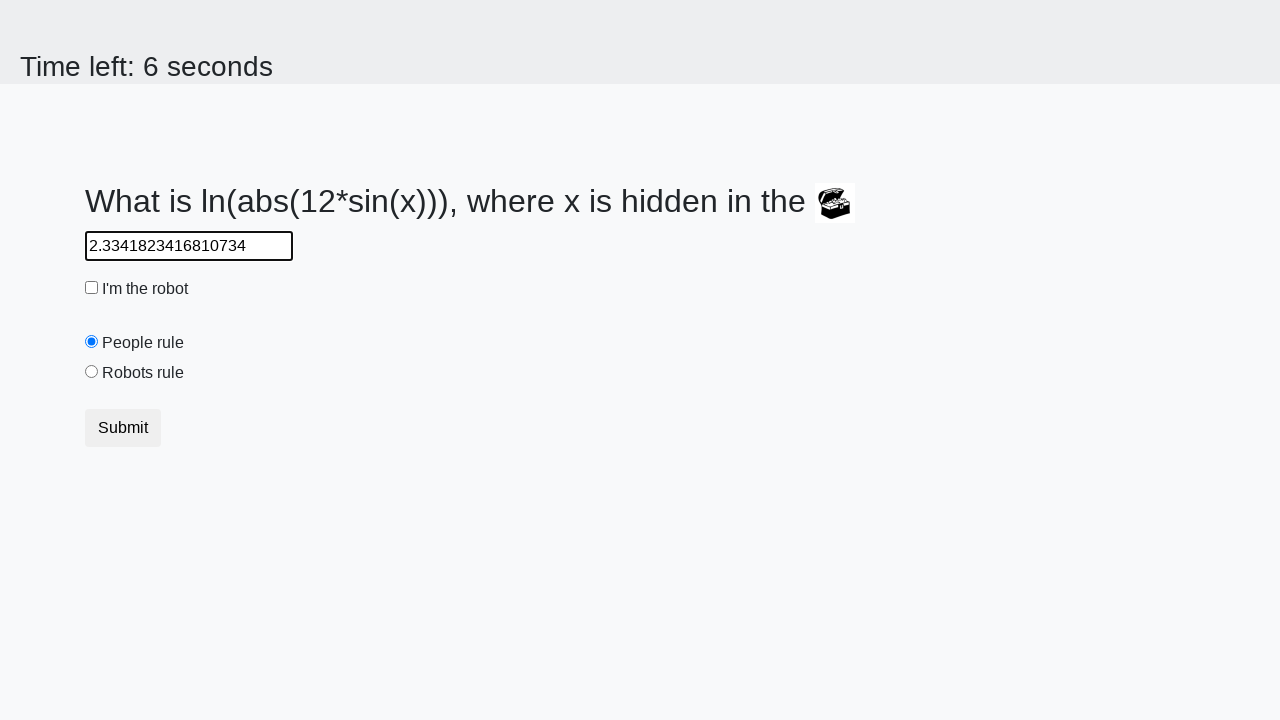

Clicked robot checkbox at (92, 288) on #robotCheckbox
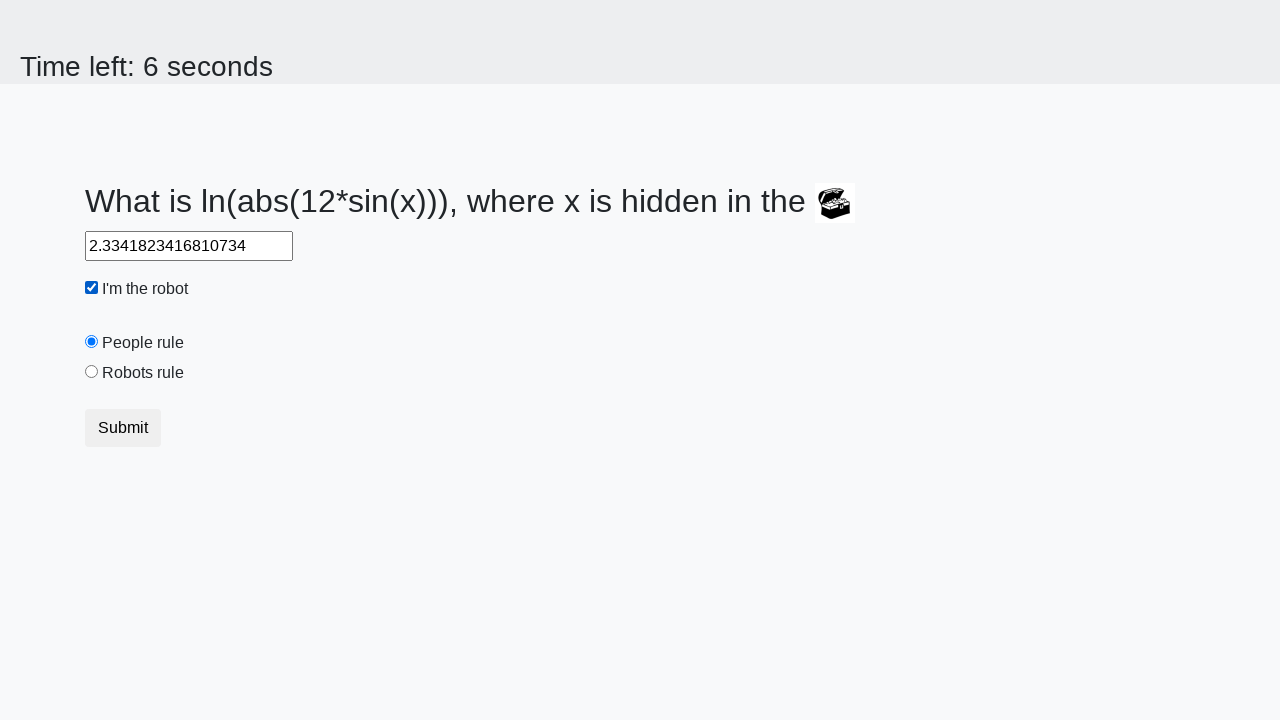

Clicked robots rule radio button at (92, 372) on #robotsRule
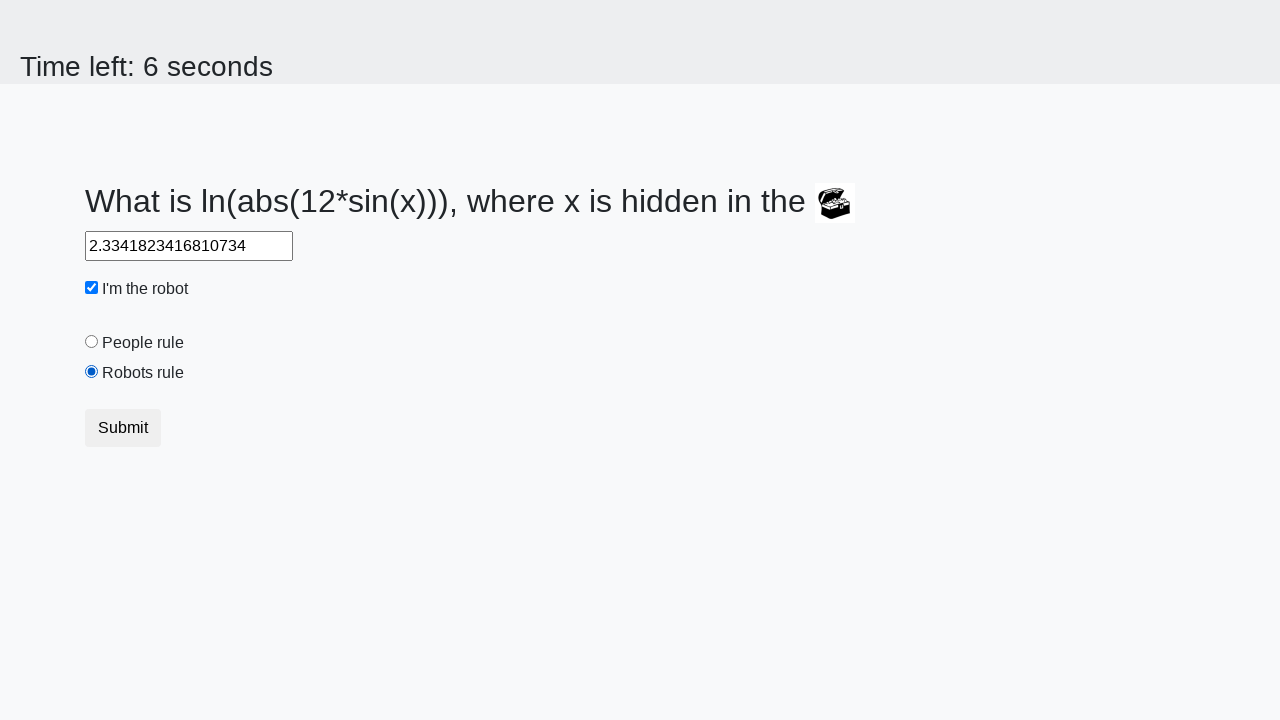

Clicked submit button at (123, 428) on [type='submit']
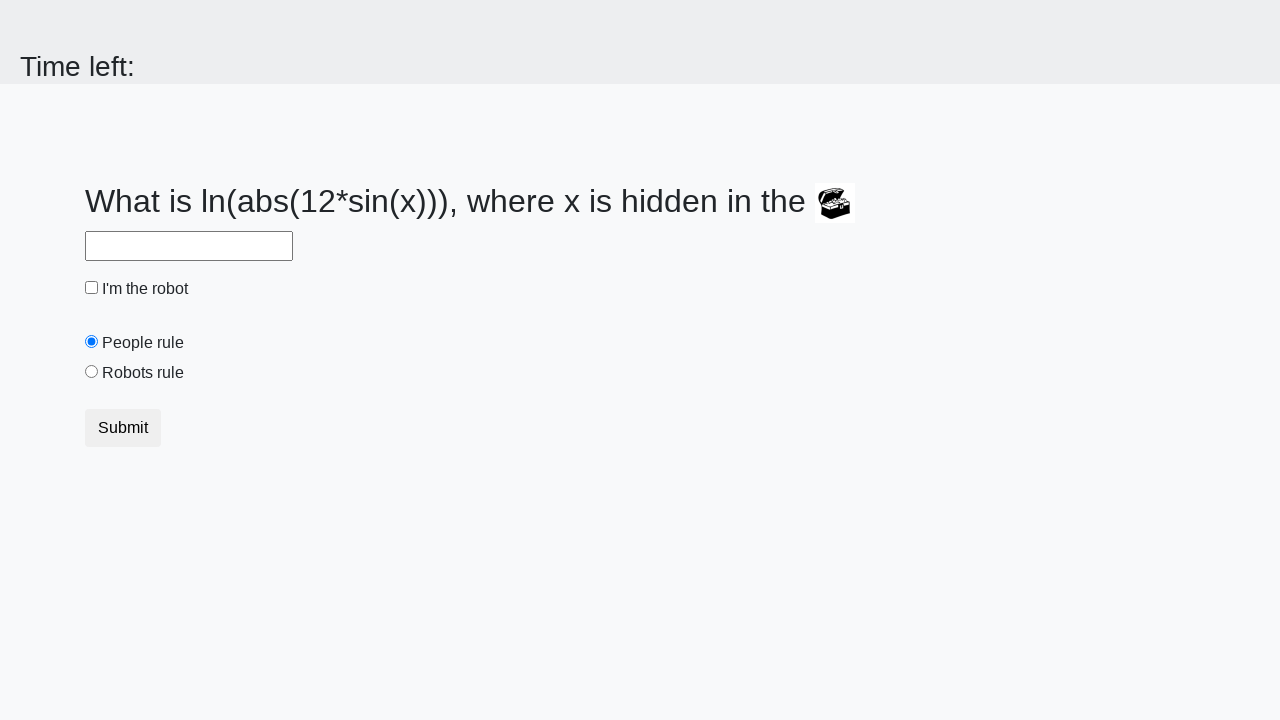

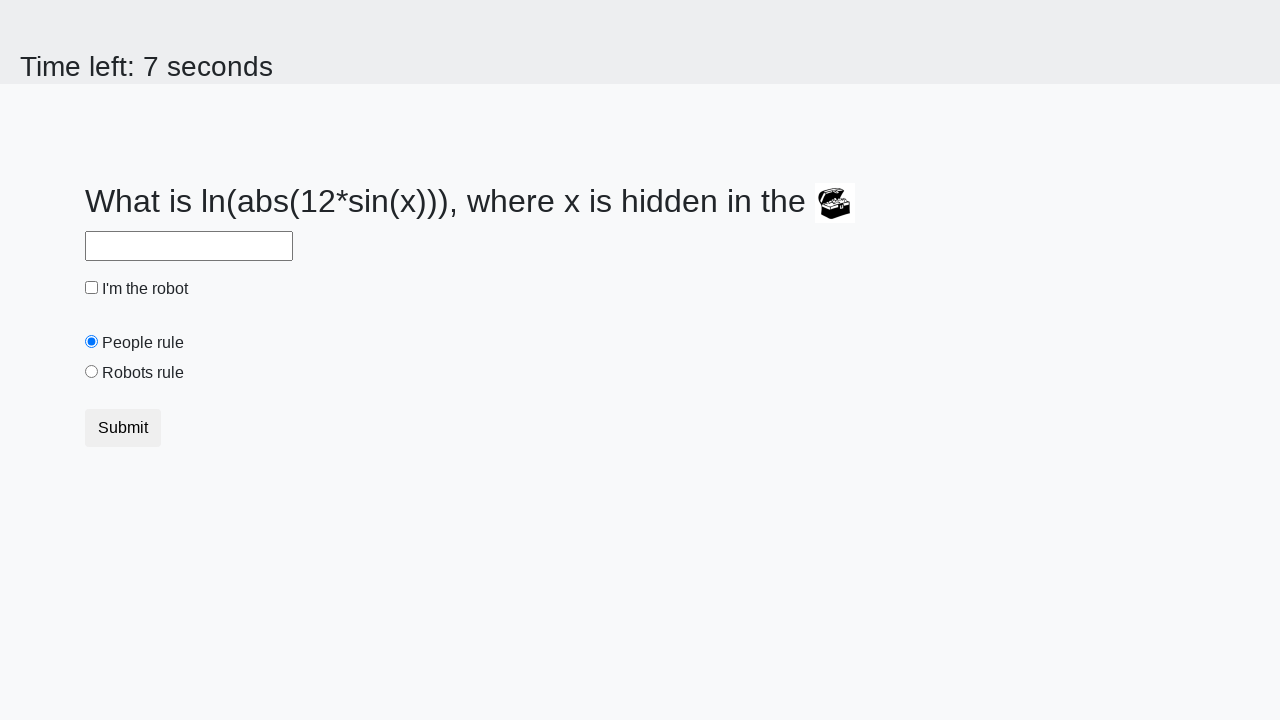